Tests drag and drop by offset functionality by dragging an element to specific coordinates

Starting URL: https://crossbrowsertesting.github.io/drag-and-drop

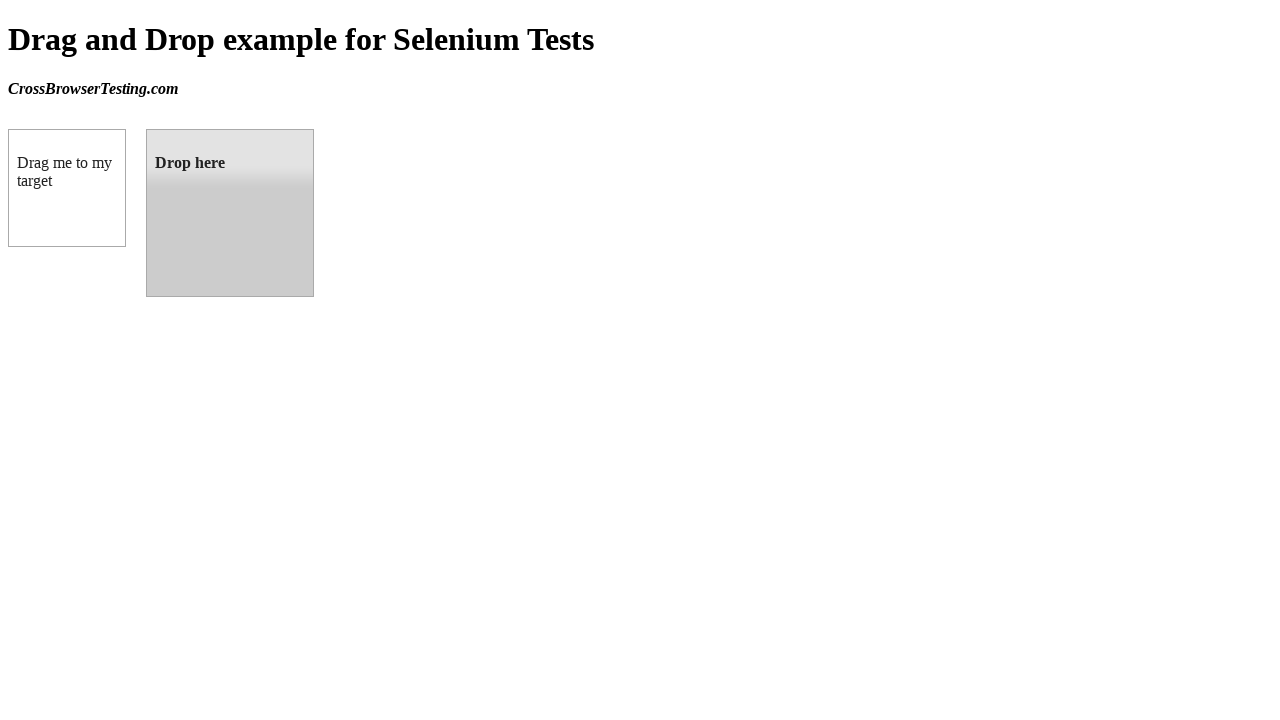

Located draggable source element
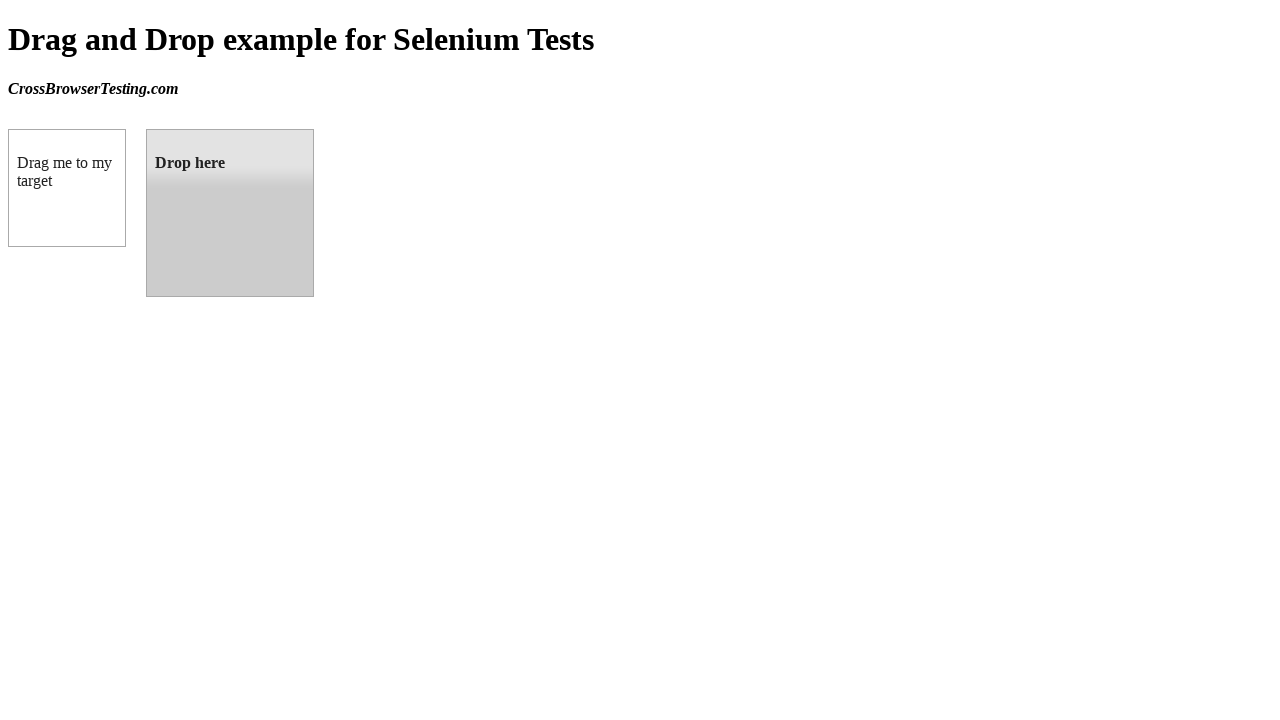

Located droppable target element
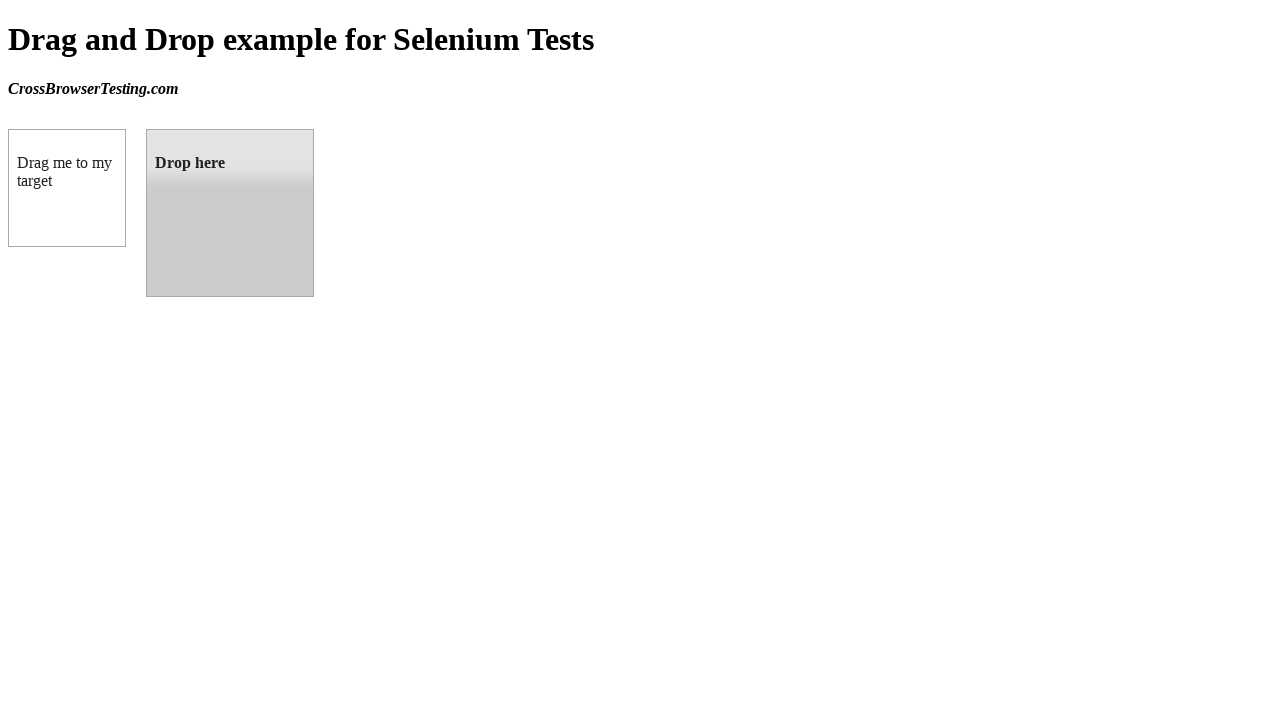

Retrieved target element's bounding box coordinates
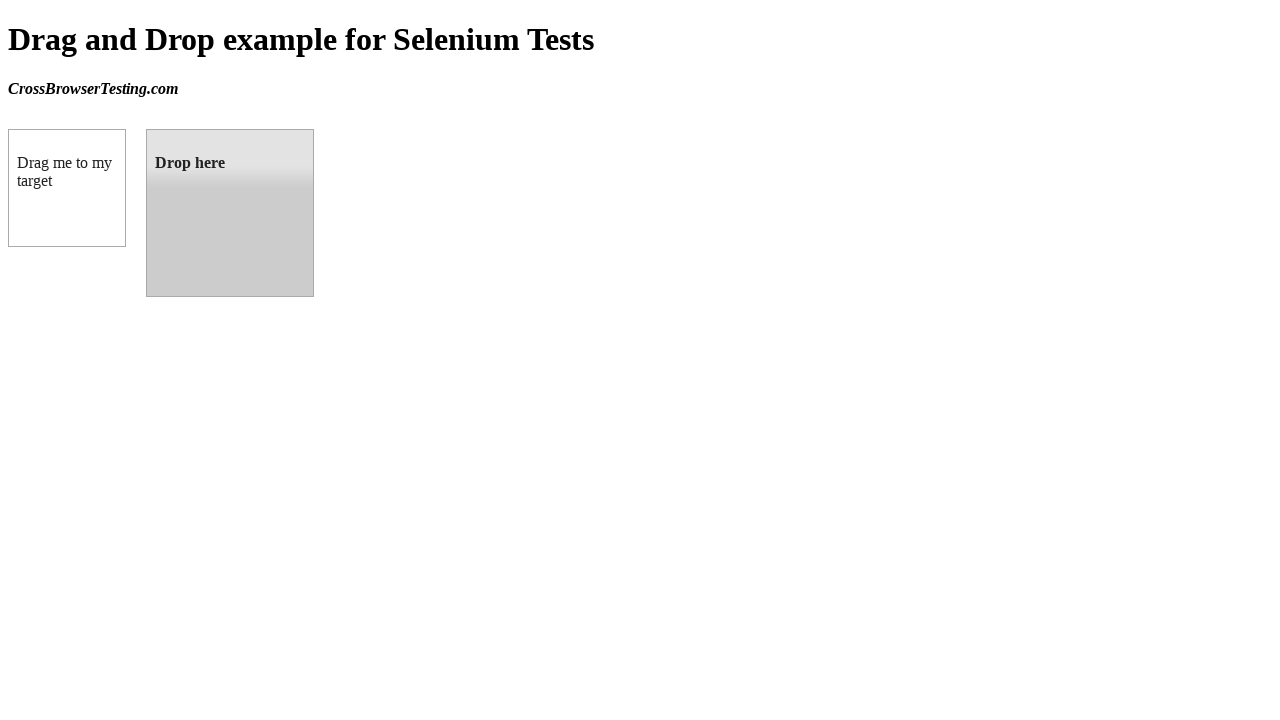

Dragged source element to target element at (230, 213)
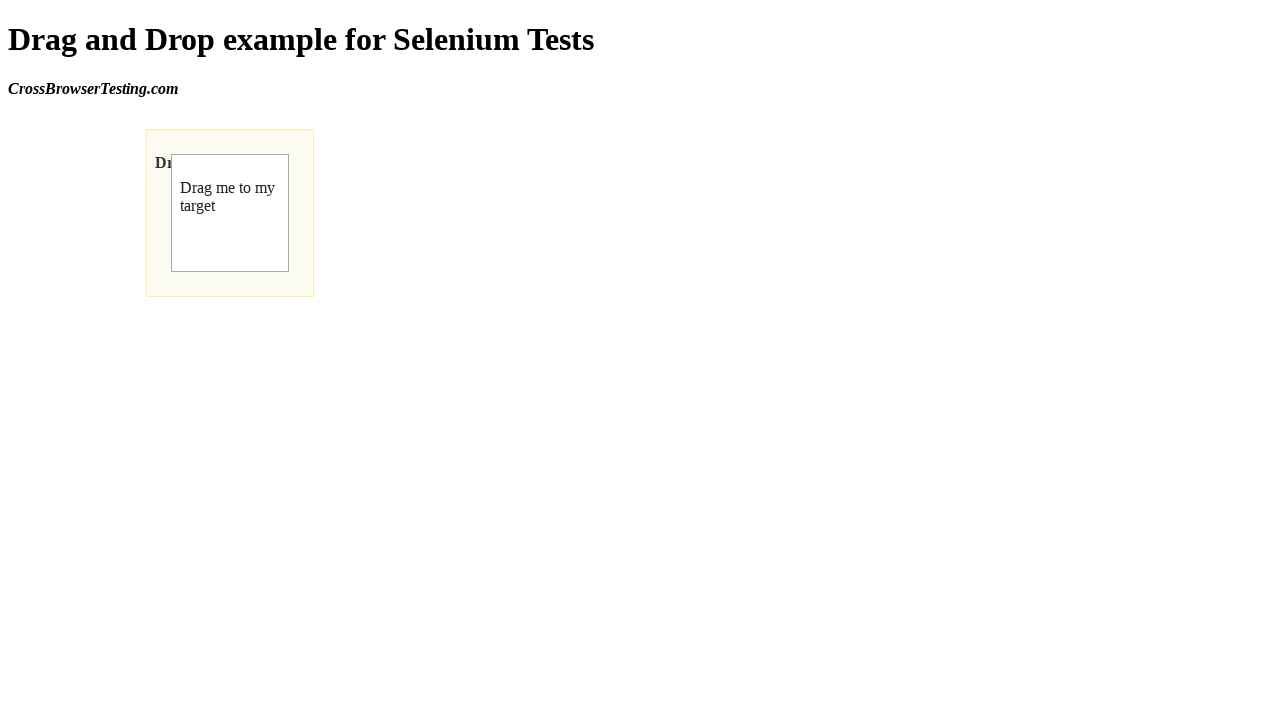

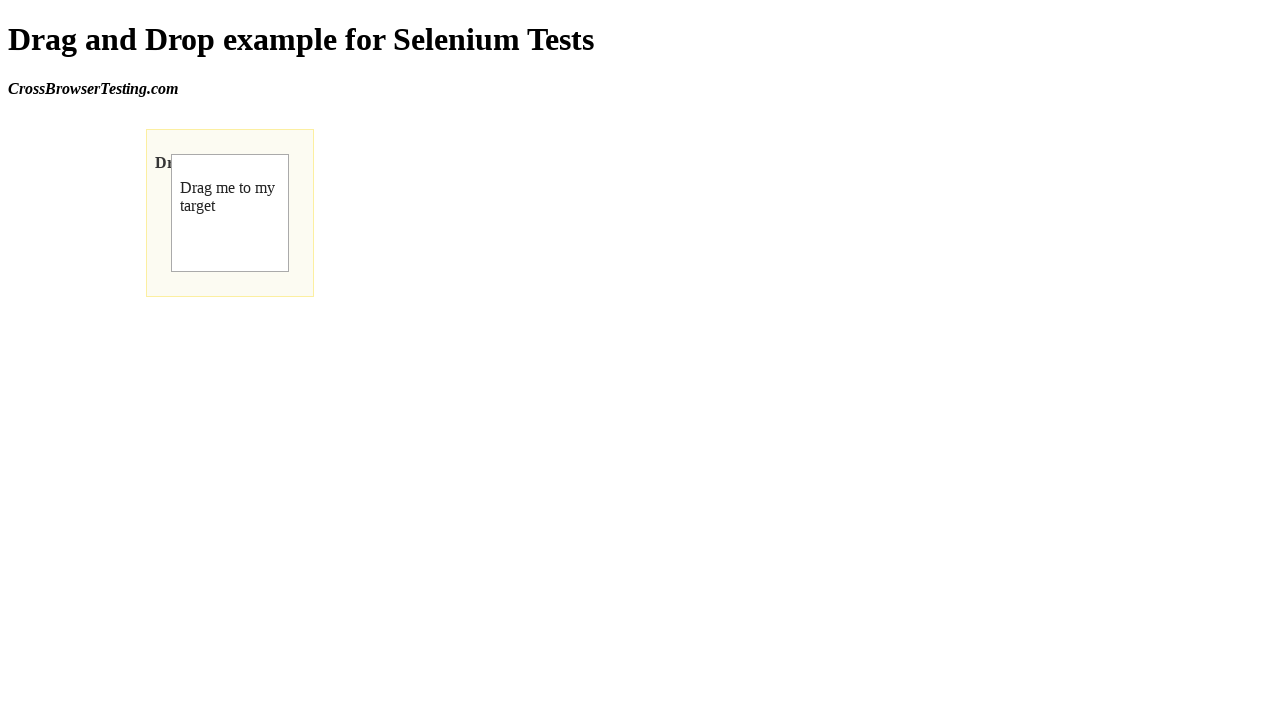